Tests e-commerce workflow by searching for products, adding specific items to cart, and proceeding through checkout

Starting URL: https://rahulshettyacademy.com/seleniumPractise/#/

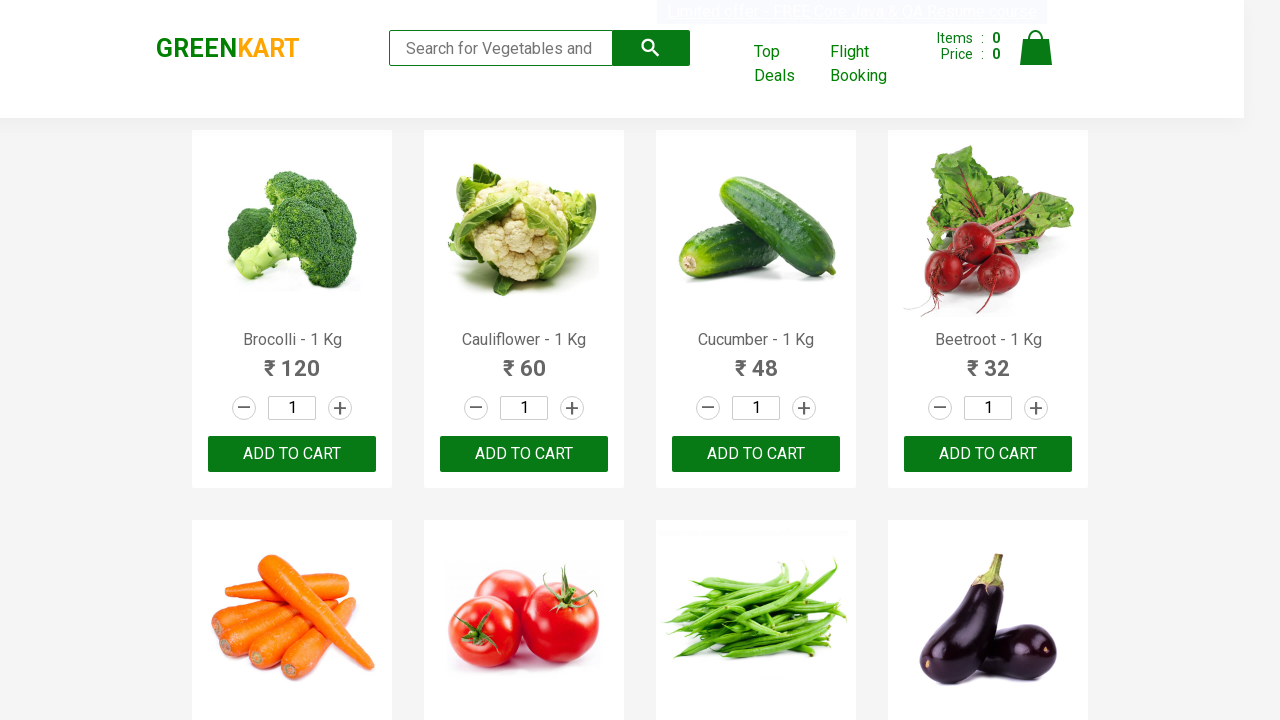

Filled search field with 'ca' to find products on .search-keyword
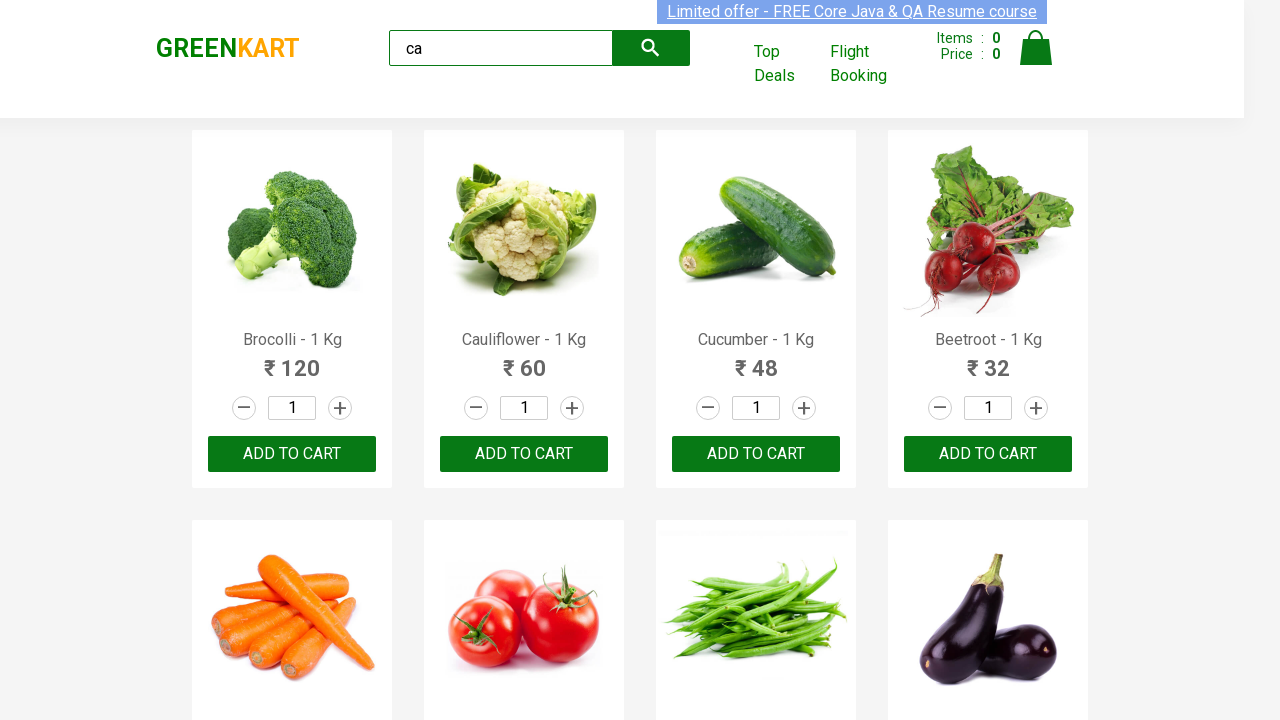

Waited 2 seconds for products to load
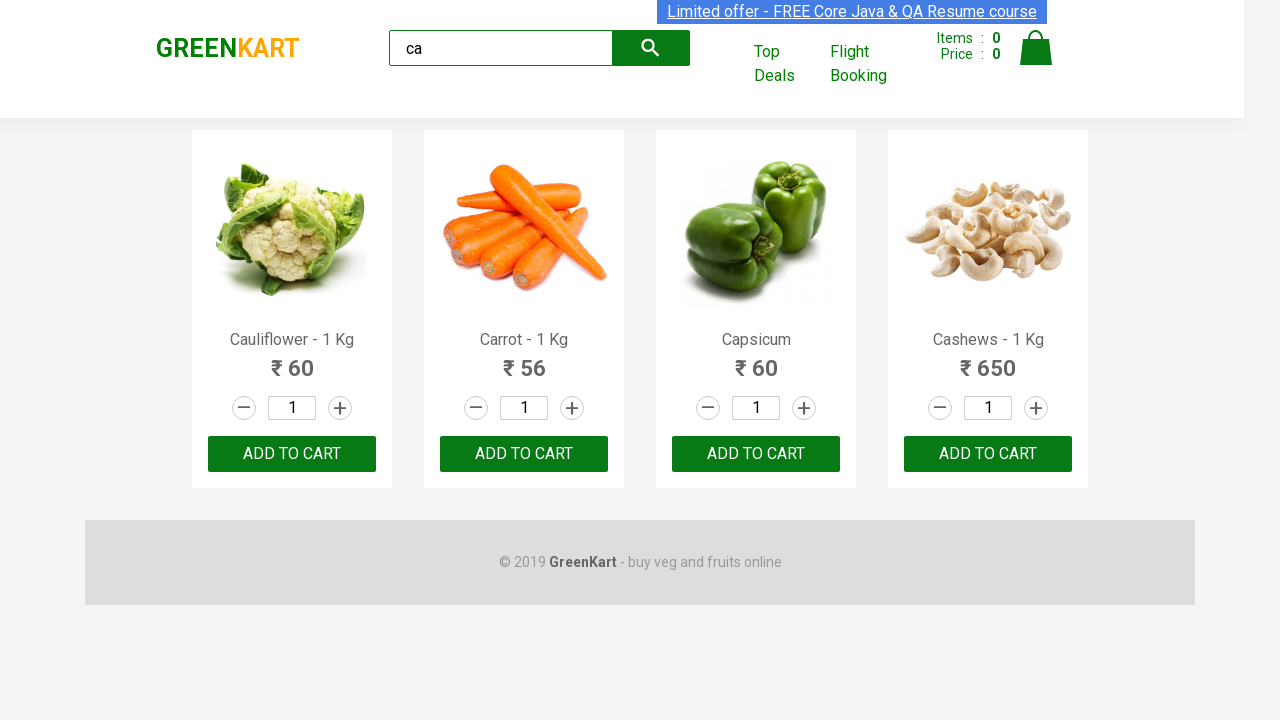

Located all product elements on the page
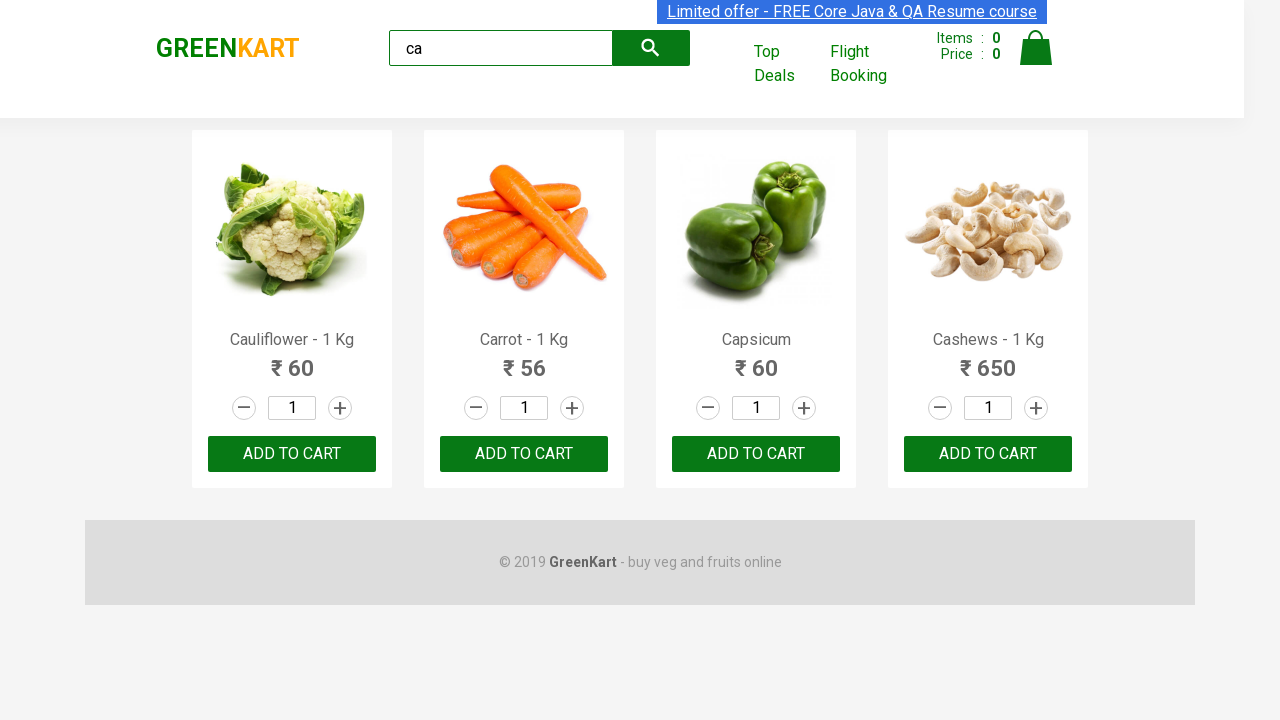

Retrieved product name: Cauliflower - 1 Kg
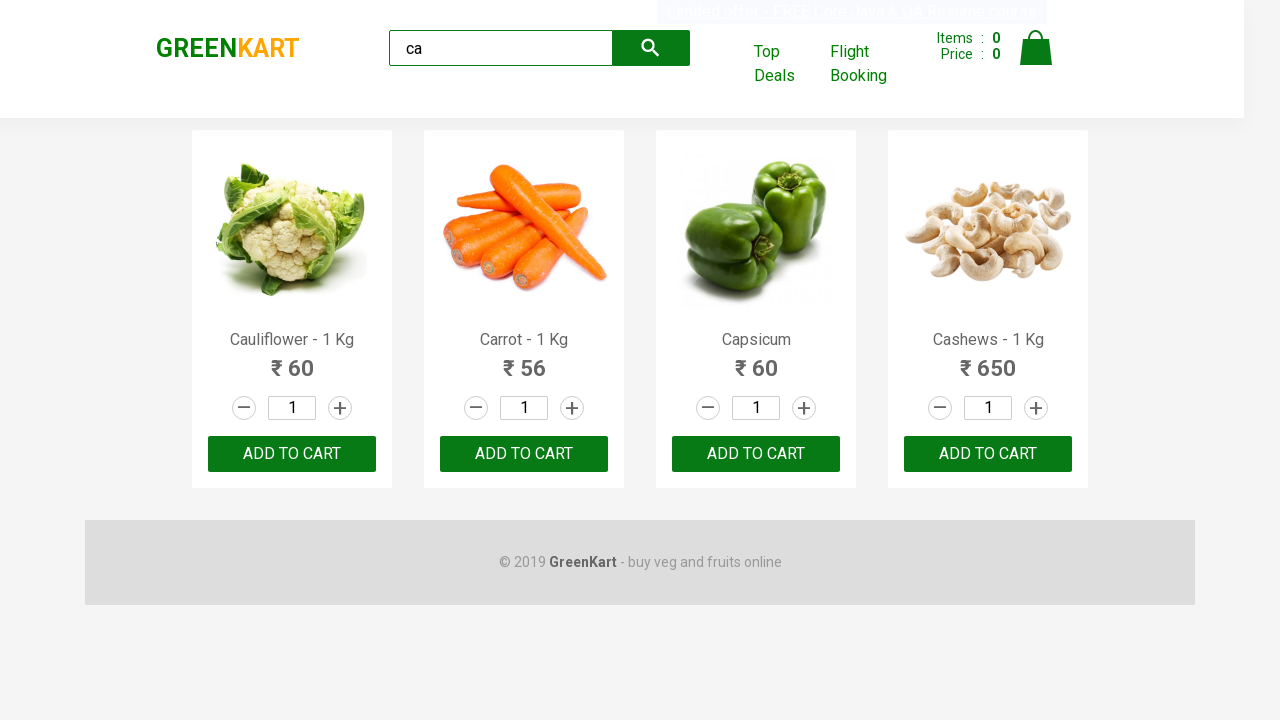

Retrieved product name: Carrot - 1 Kg
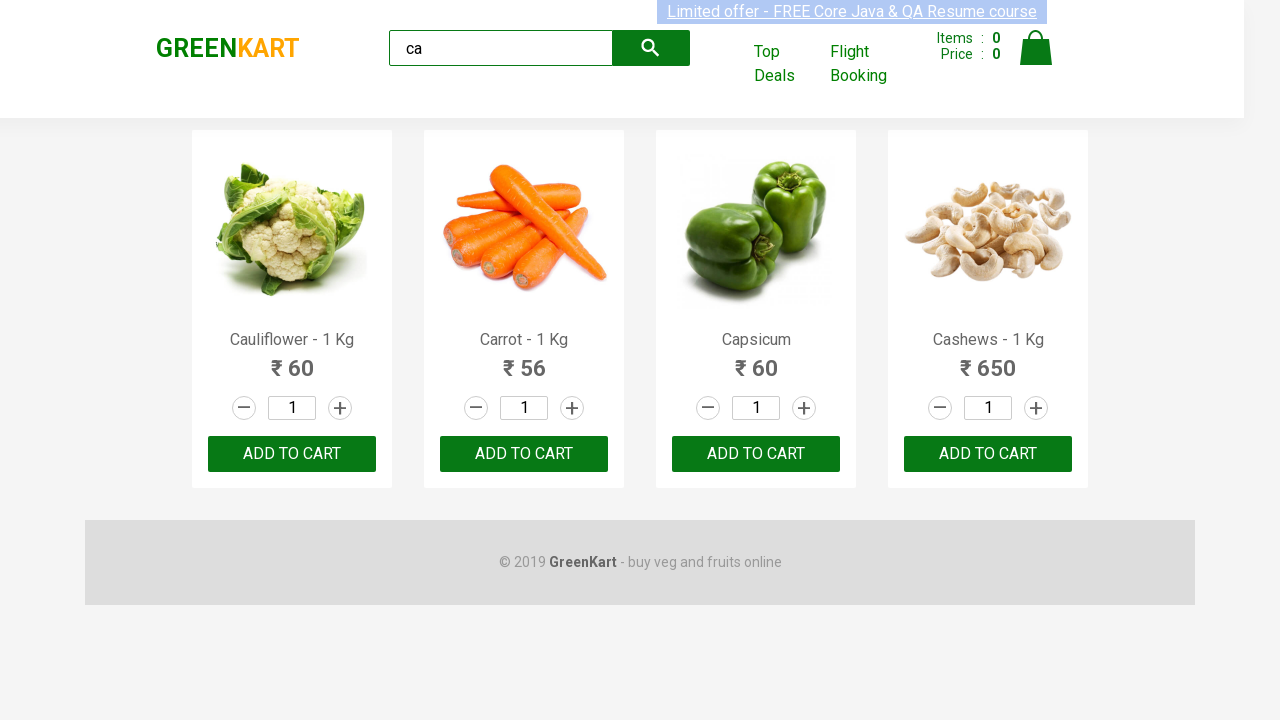

Retrieved product name: Capsicum
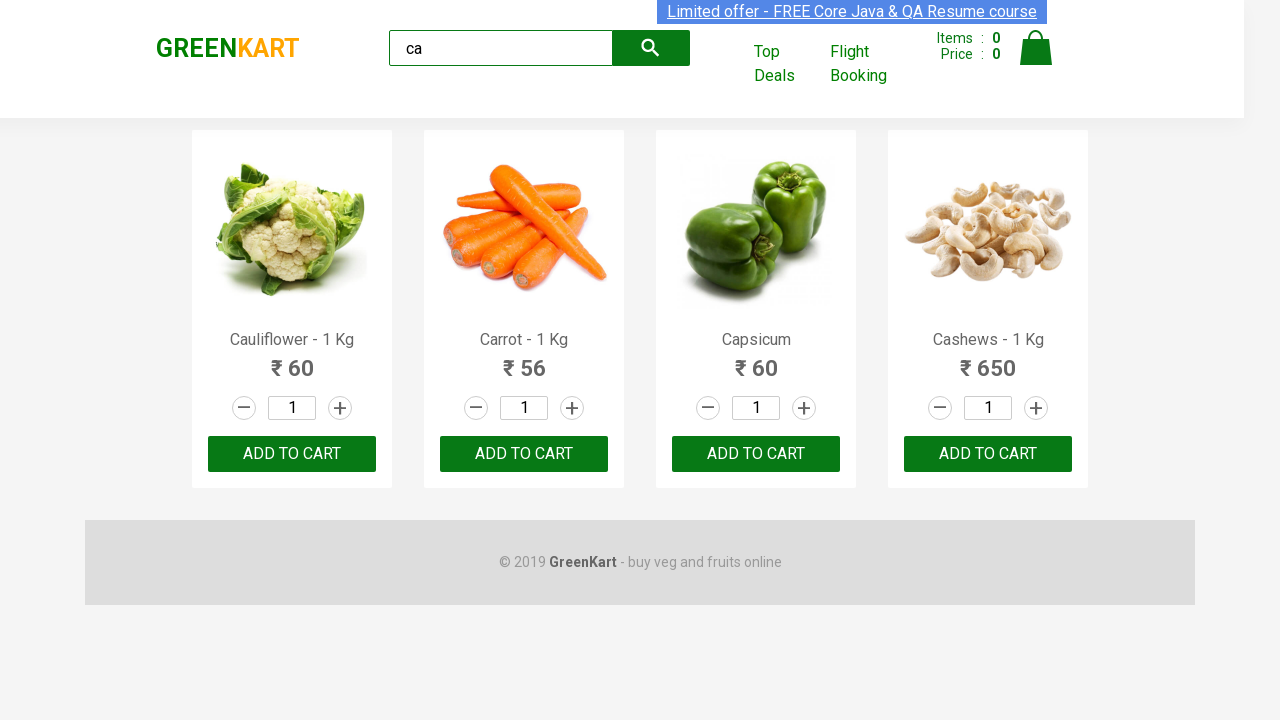

Retrieved product name: Cashews - 1 Kg
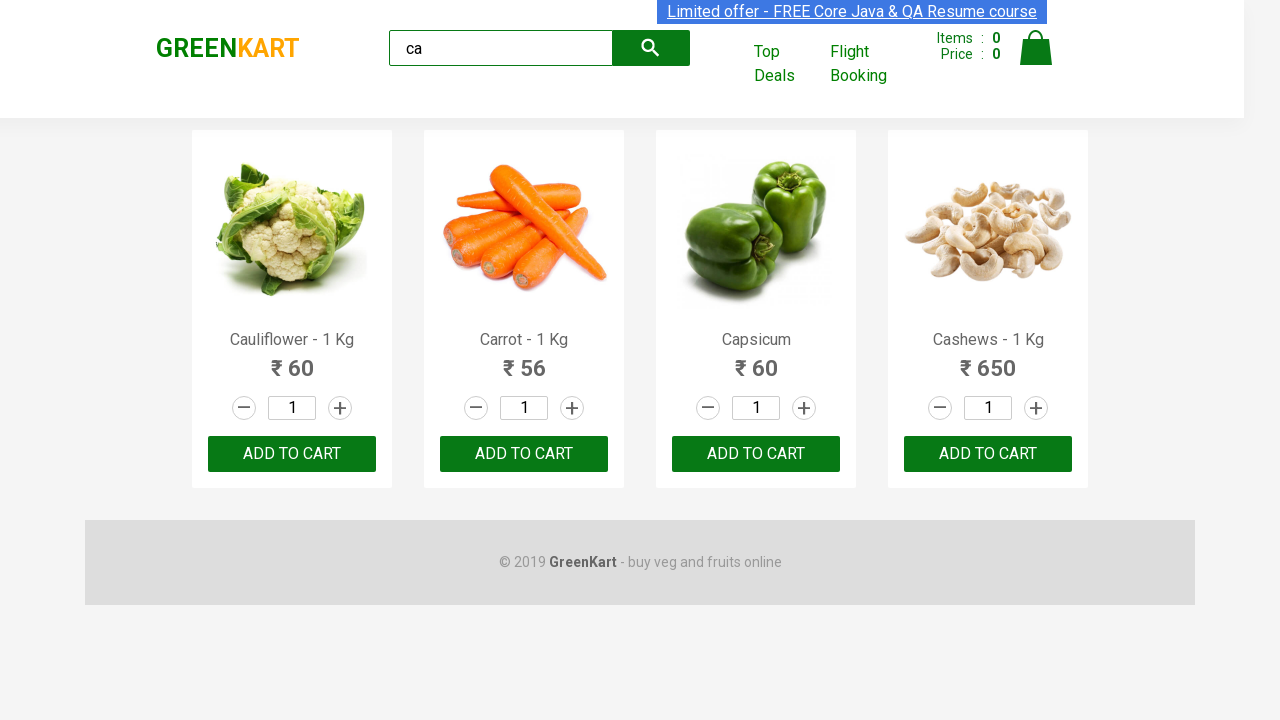

Clicked 'Add to cart' button for Cashews product at (988, 454) on .products .product >> nth=3 >> button
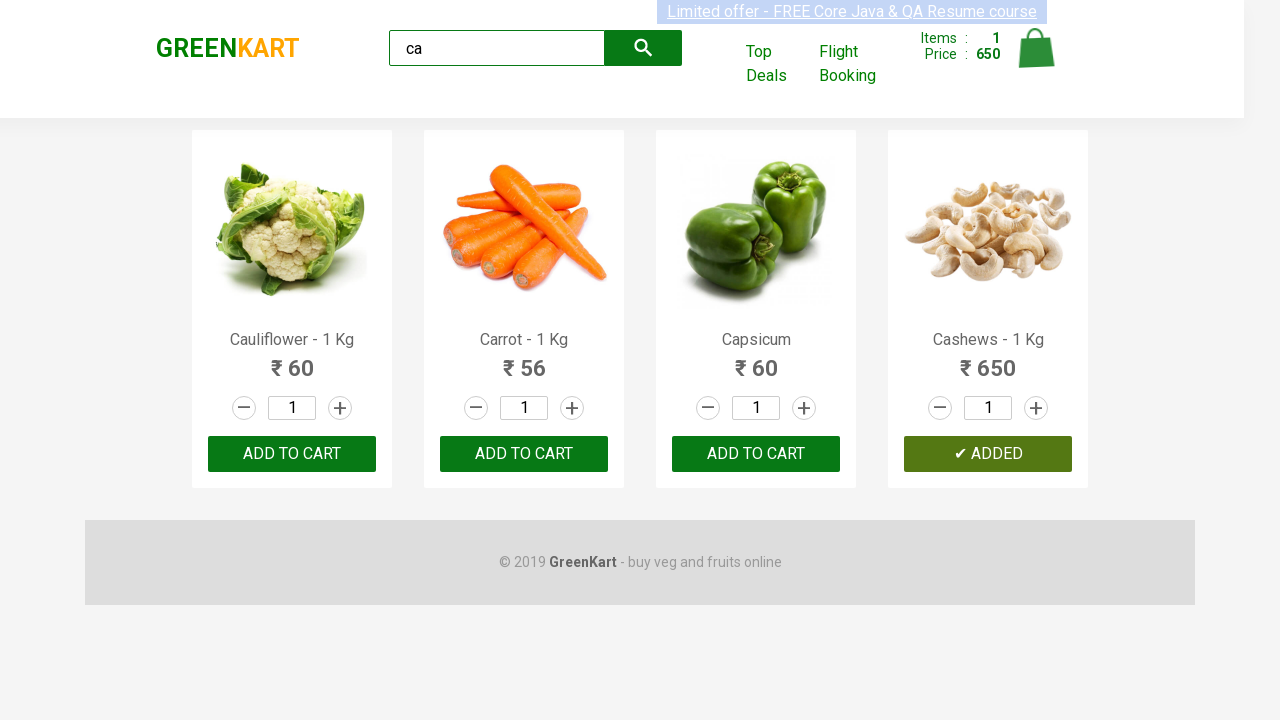

Clicked on cart icon to view shopping cart at (1036, 48) on .cart-icon > img
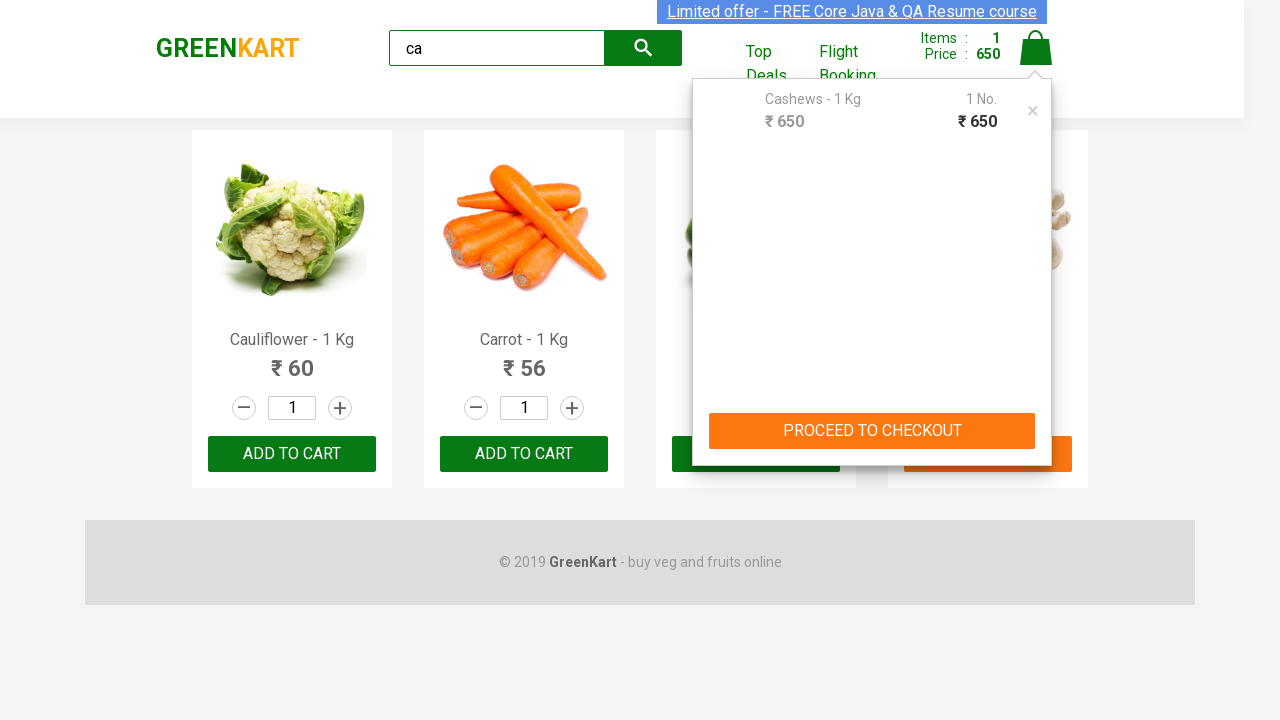

Clicked 'PROCEED TO CHECKOUT' button at (872, 431) on text=PROCEED TO CHECKOUT
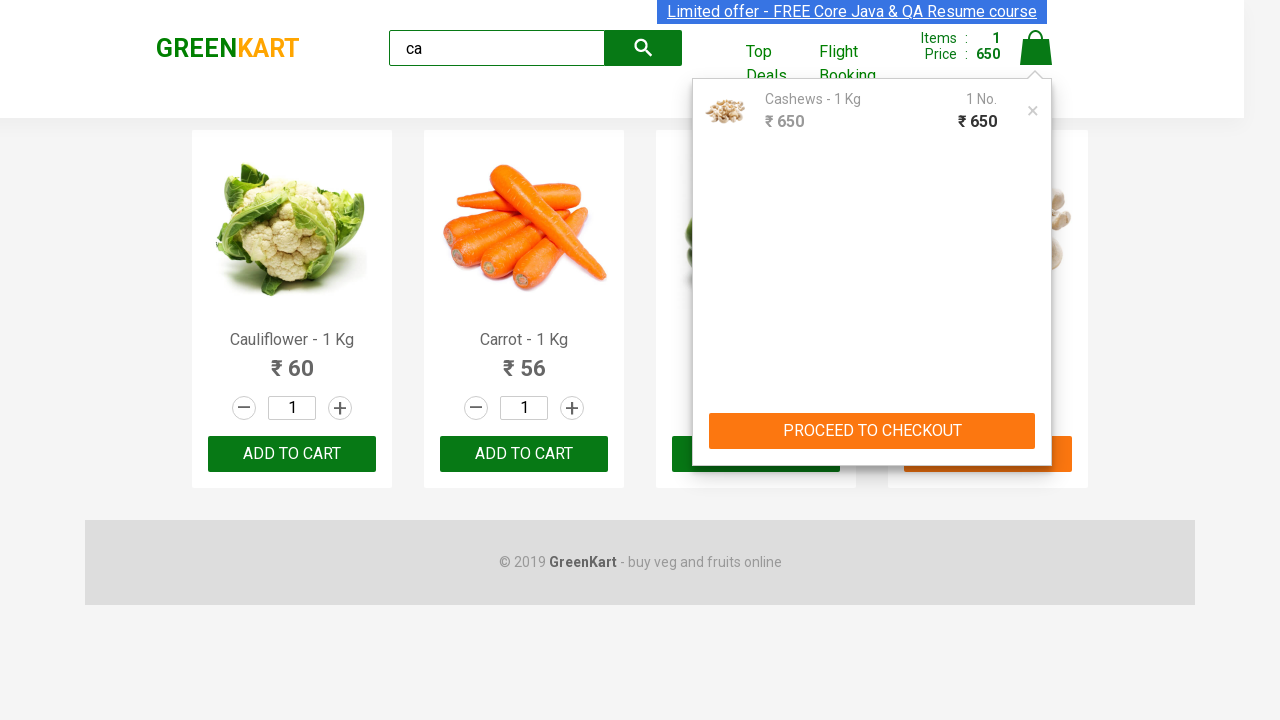

Clicked 'Place Order' button to complete purchase at (1036, 420) on button:has-text("Place Order")
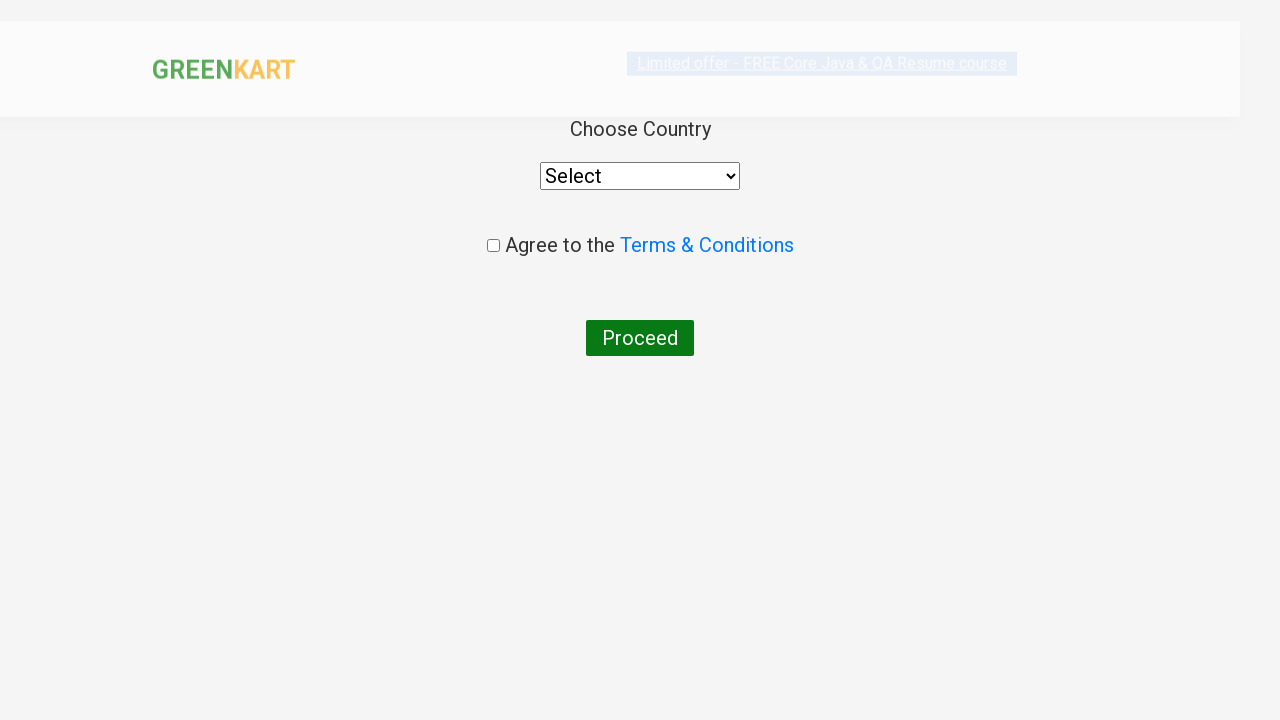

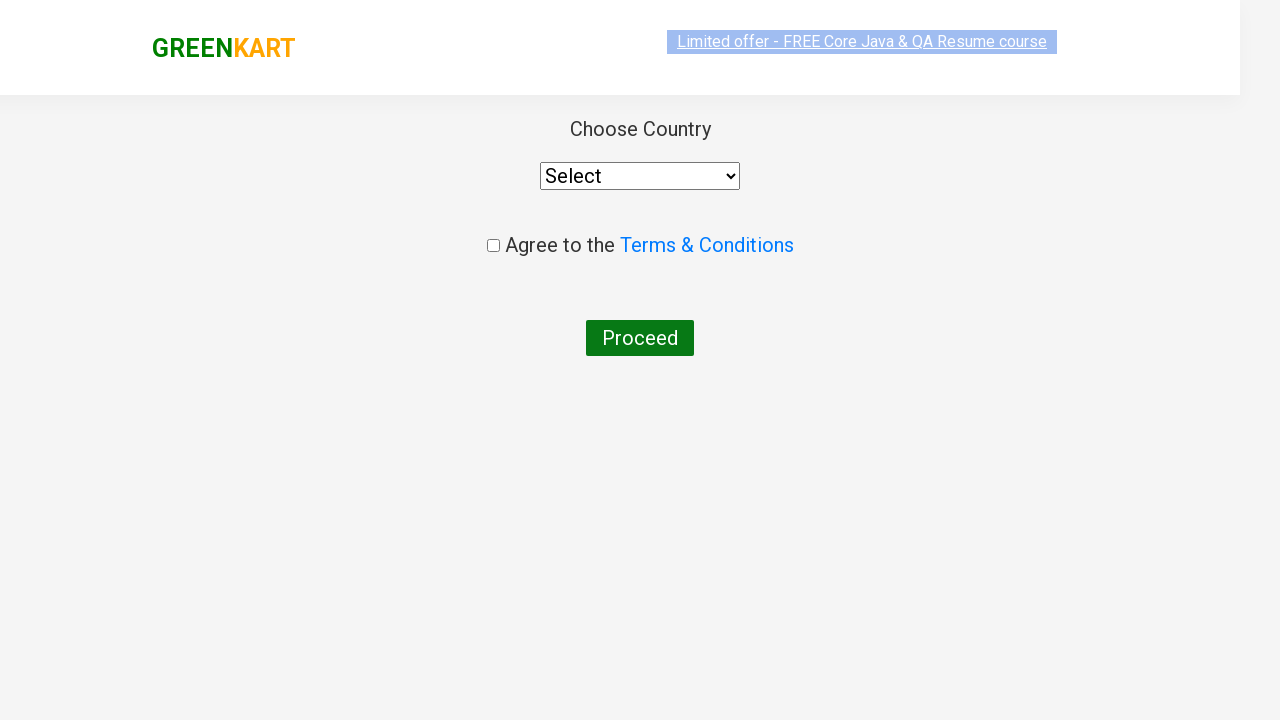